Tests right-click context menu functionality by performing a right-click on an element and verifying the context menu appears with expected options

Starting URL: http://swisnl.github.io/jQuery-contextMenu/demo.html

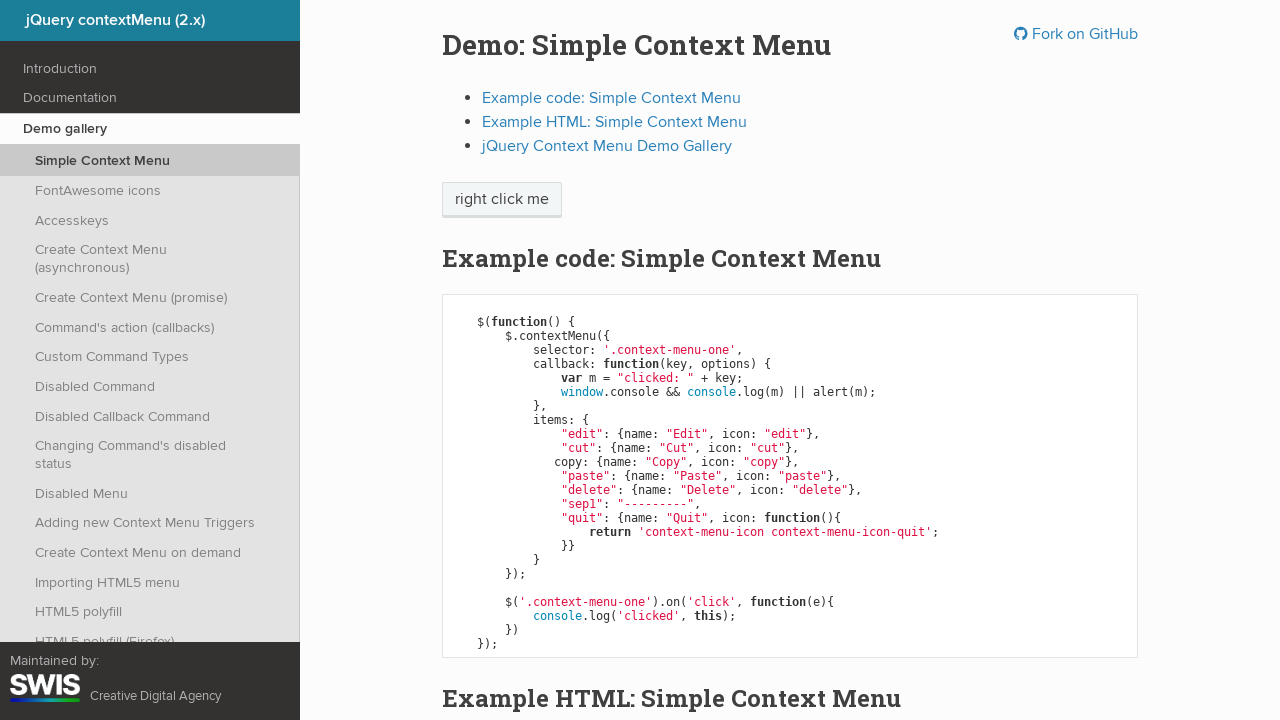

Located right-click target element with class 'context-menu-one'
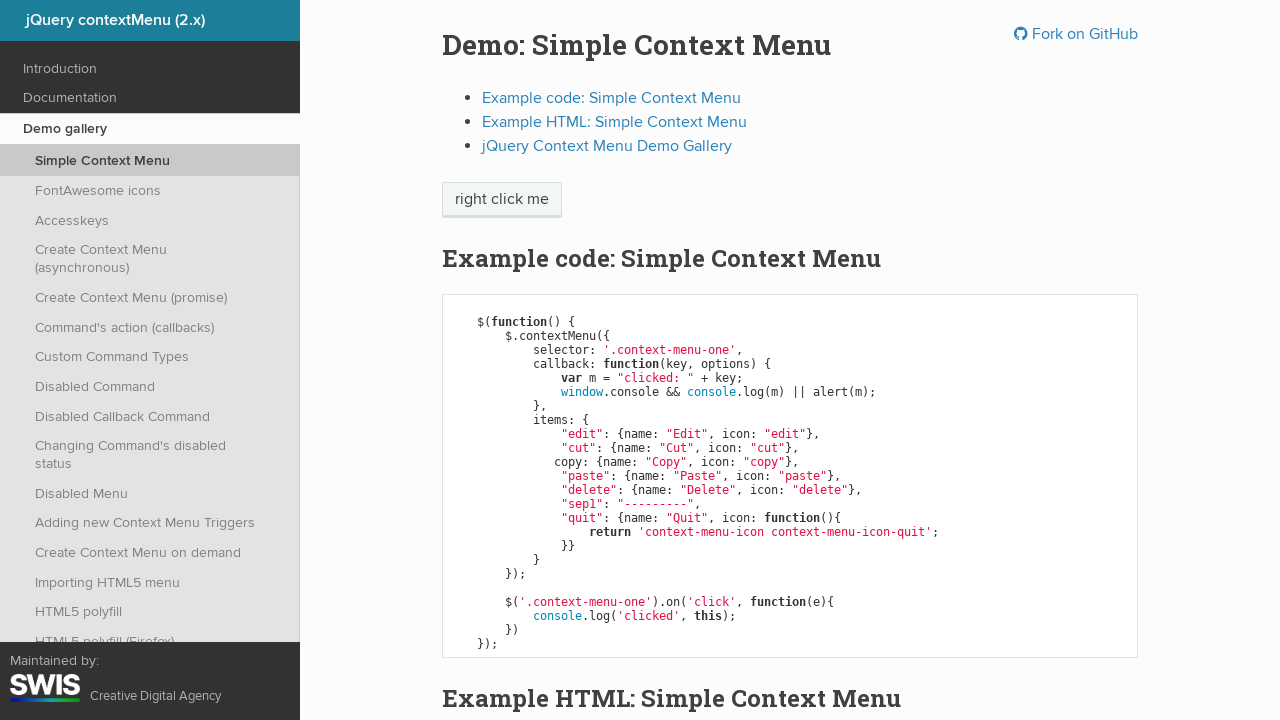

Performed right-click on the target element at (502, 200) on .context-menu-one
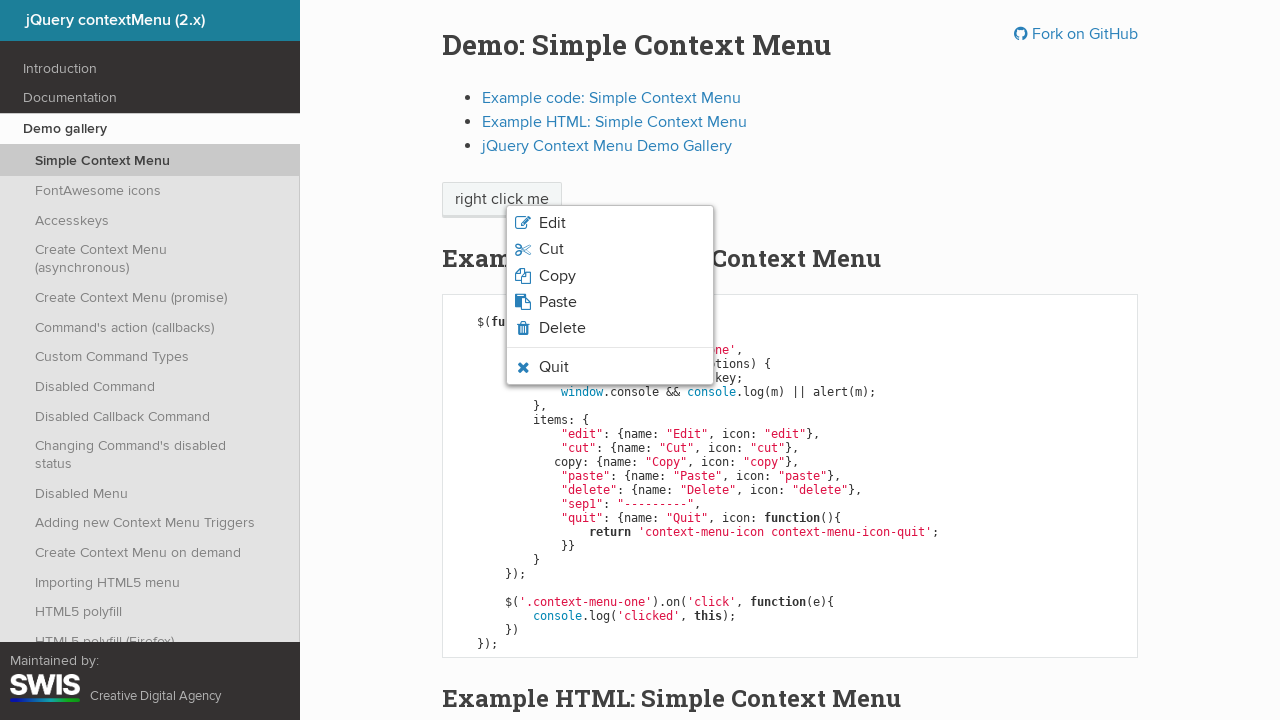

Context menu appeared with copy option visible
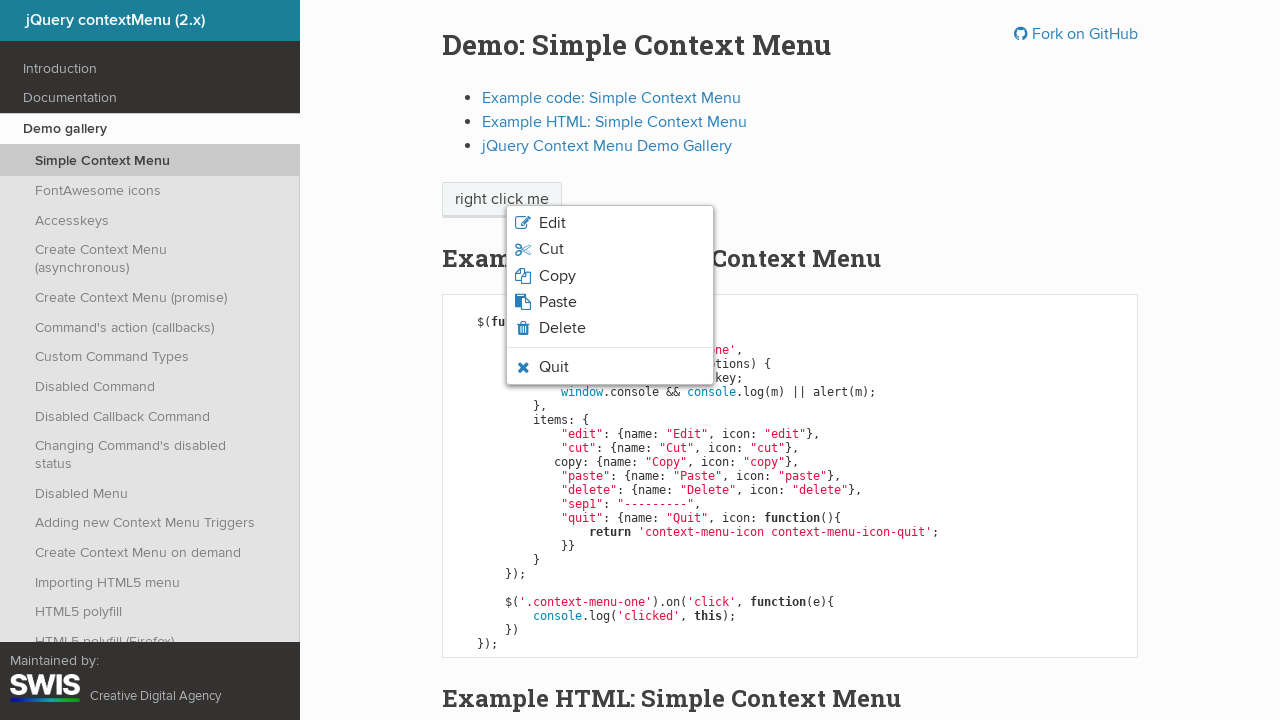

Retrieved text content from copy menu option
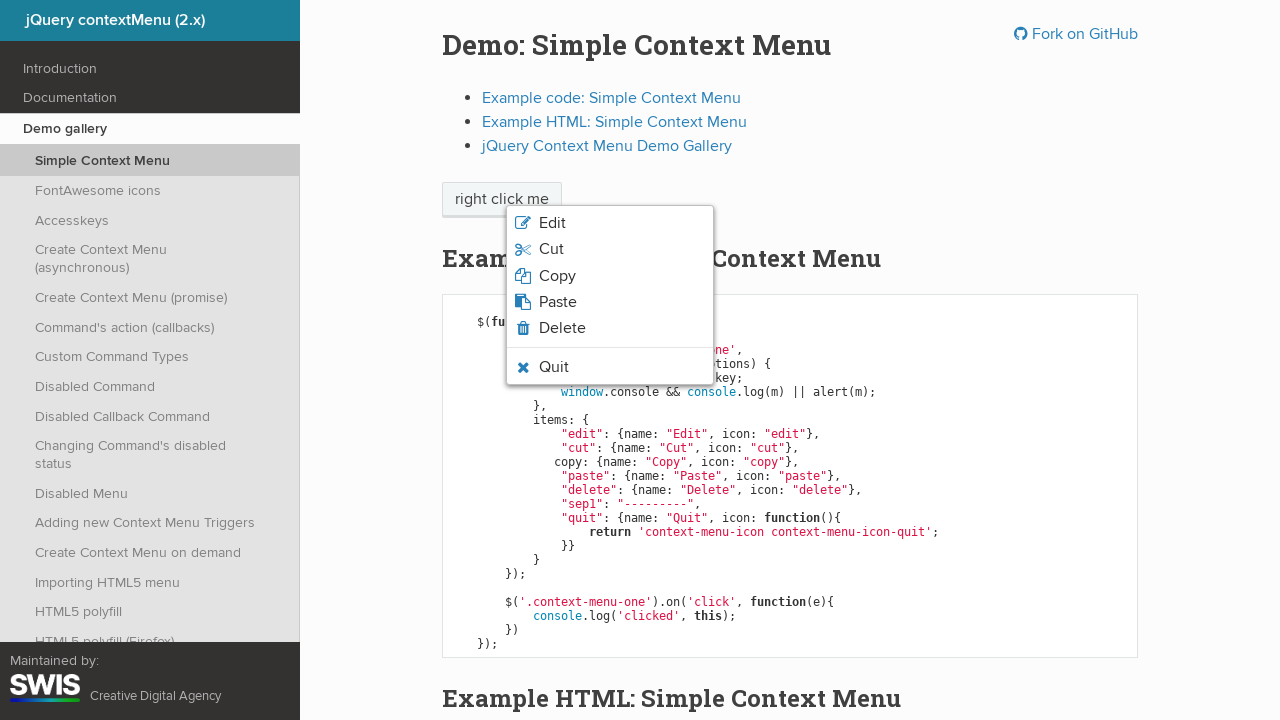

Printed copy option text: Copy
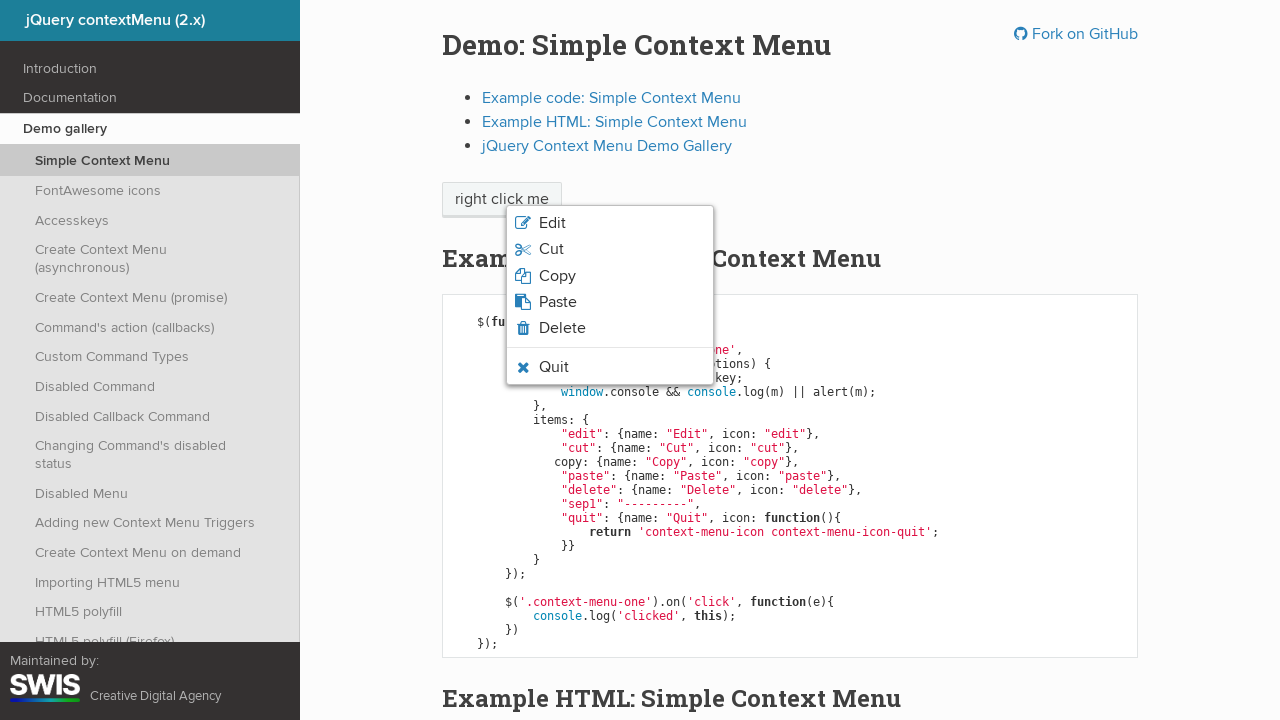

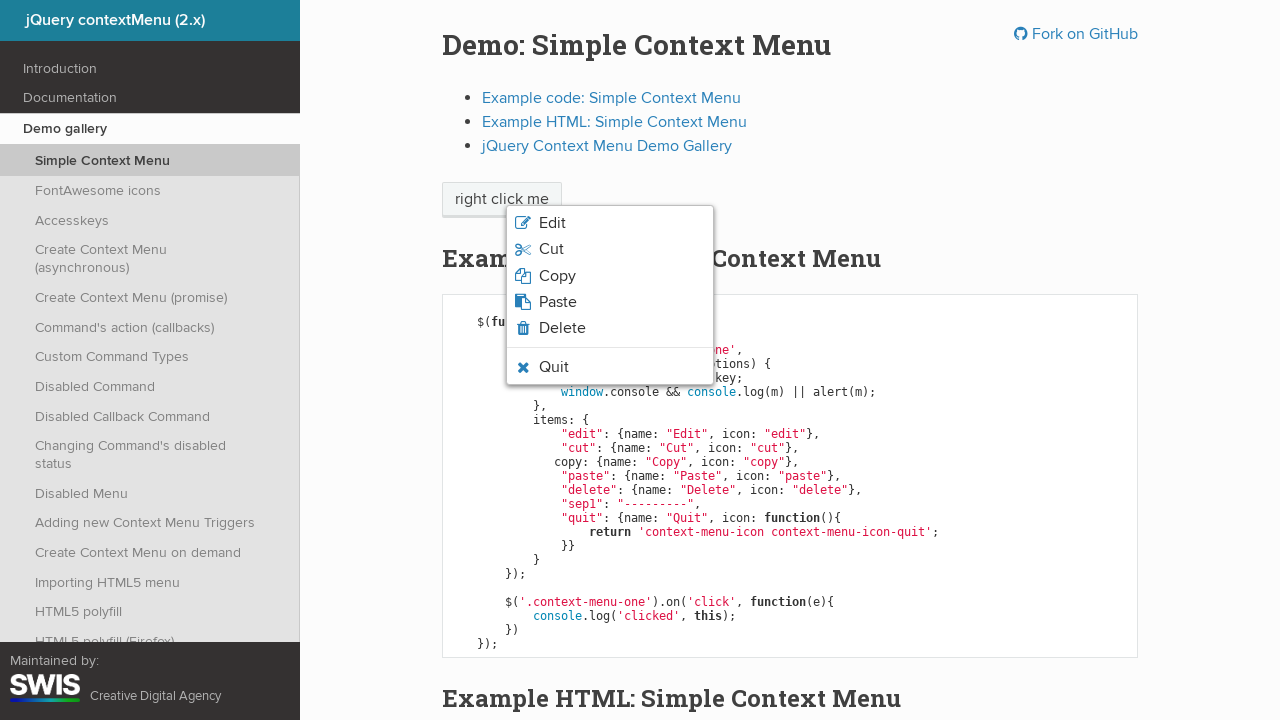